Tests browser window/tab handling by opening the Angular practice page, creating a new tab, and navigating to a second URL in that tab.

Starting URL: https://rahulshettyacademy.com/angularpractice/

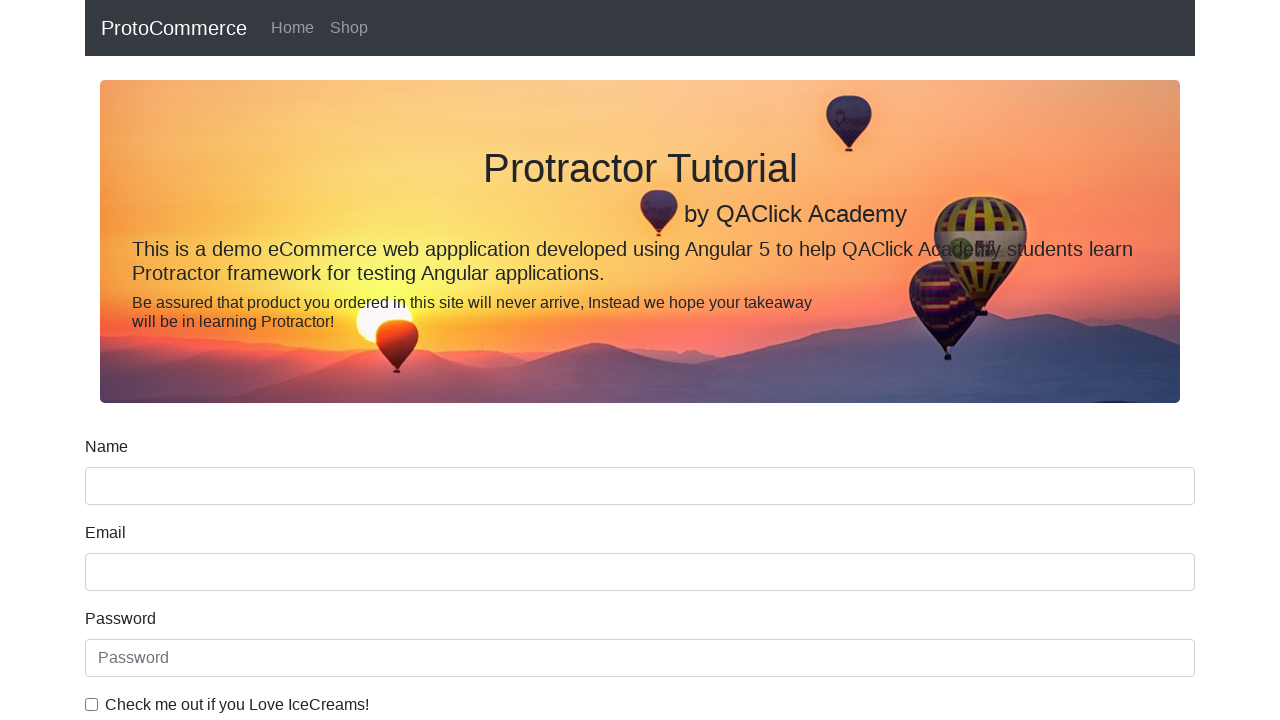

Created a new tab/page
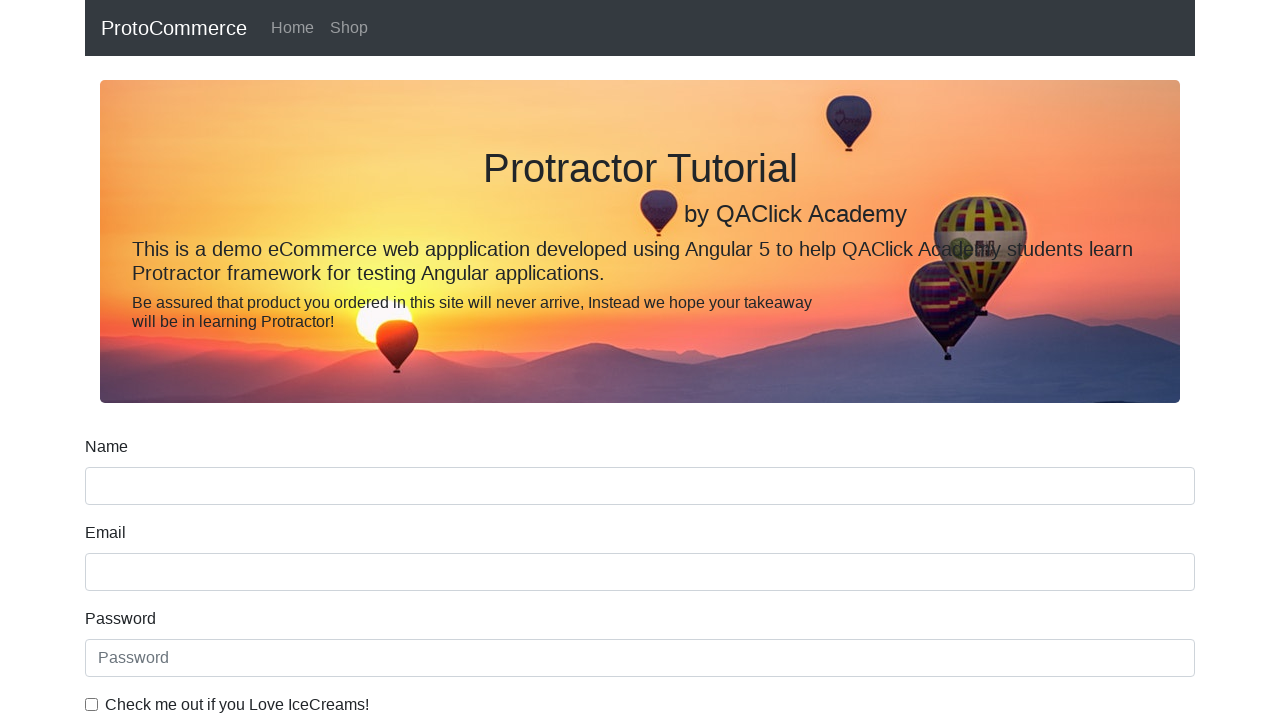

Navigated to https://rahulshettyacademy.com/ in new tab
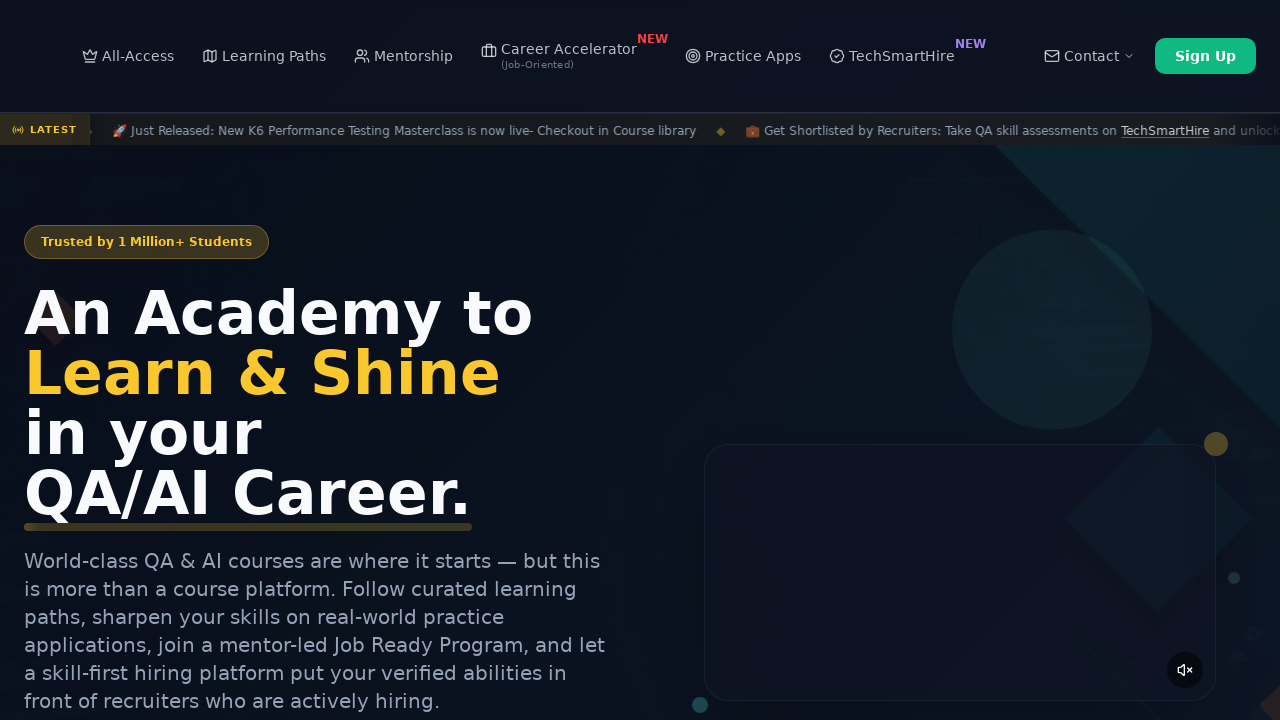

New page DOM content loaded
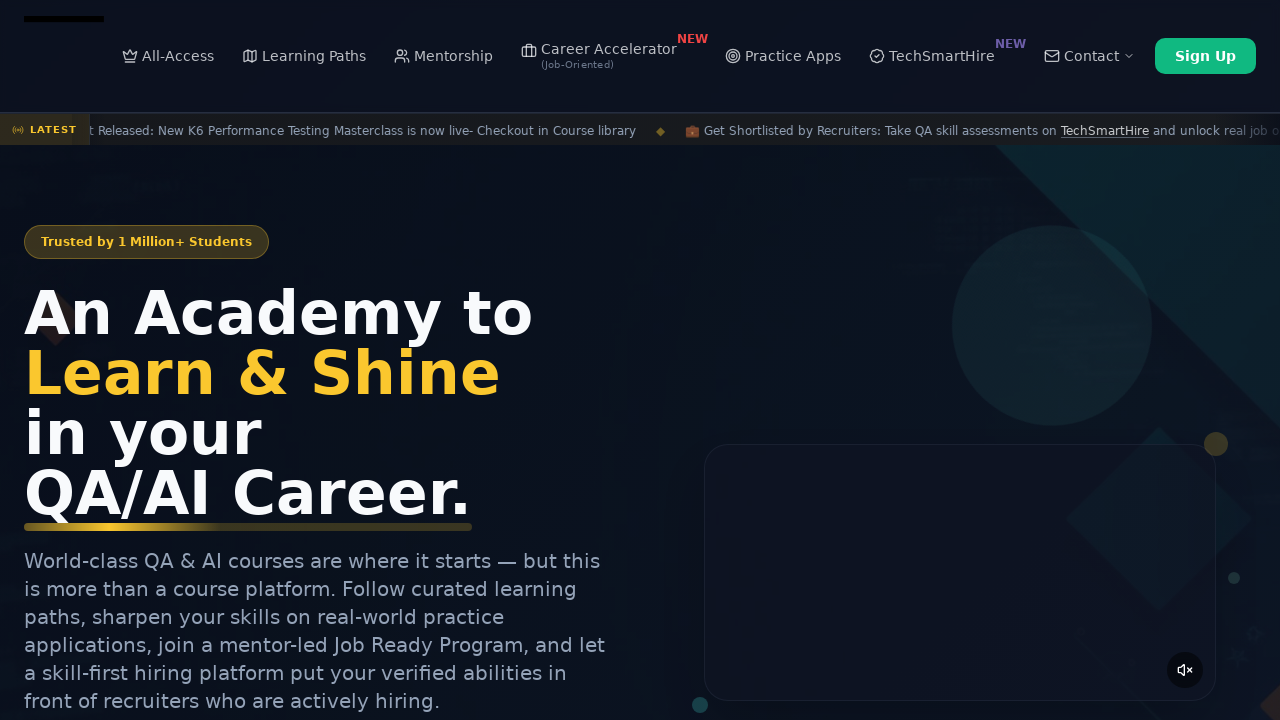

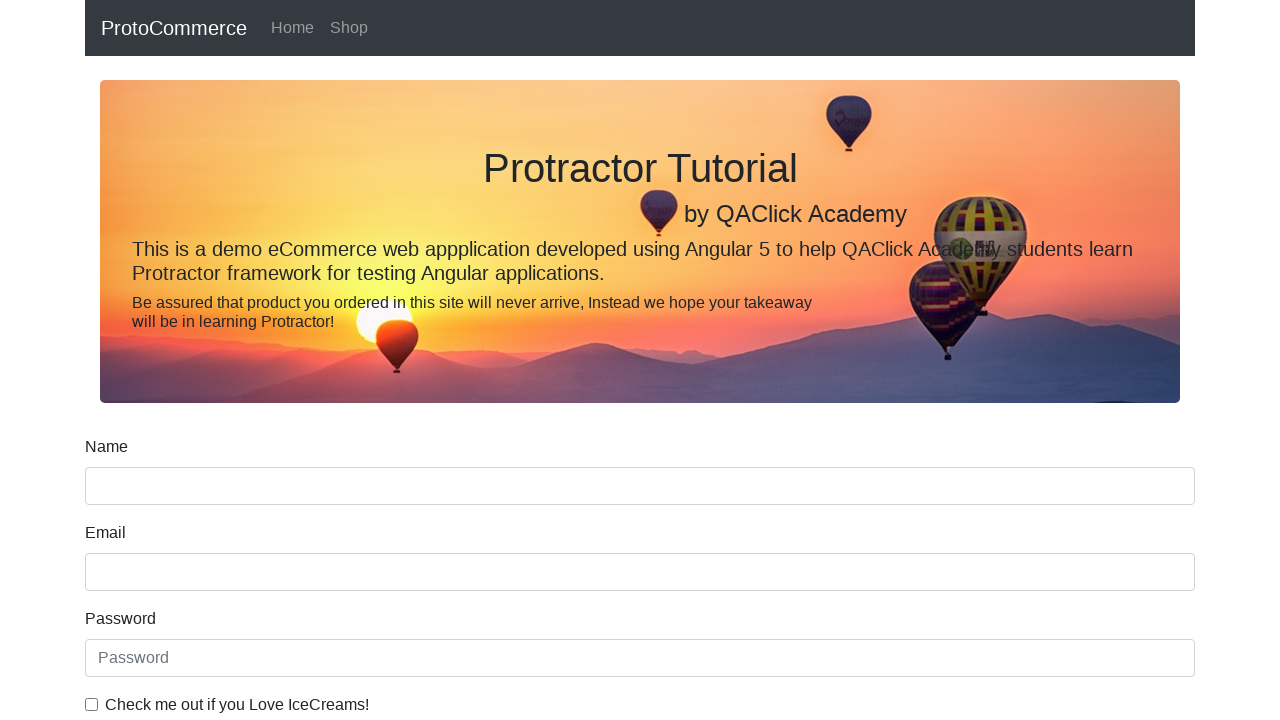